Tests that edits are saved when the edit field loses focus (blur)

Starting URL: https://demo.playwright.dev/todomvc

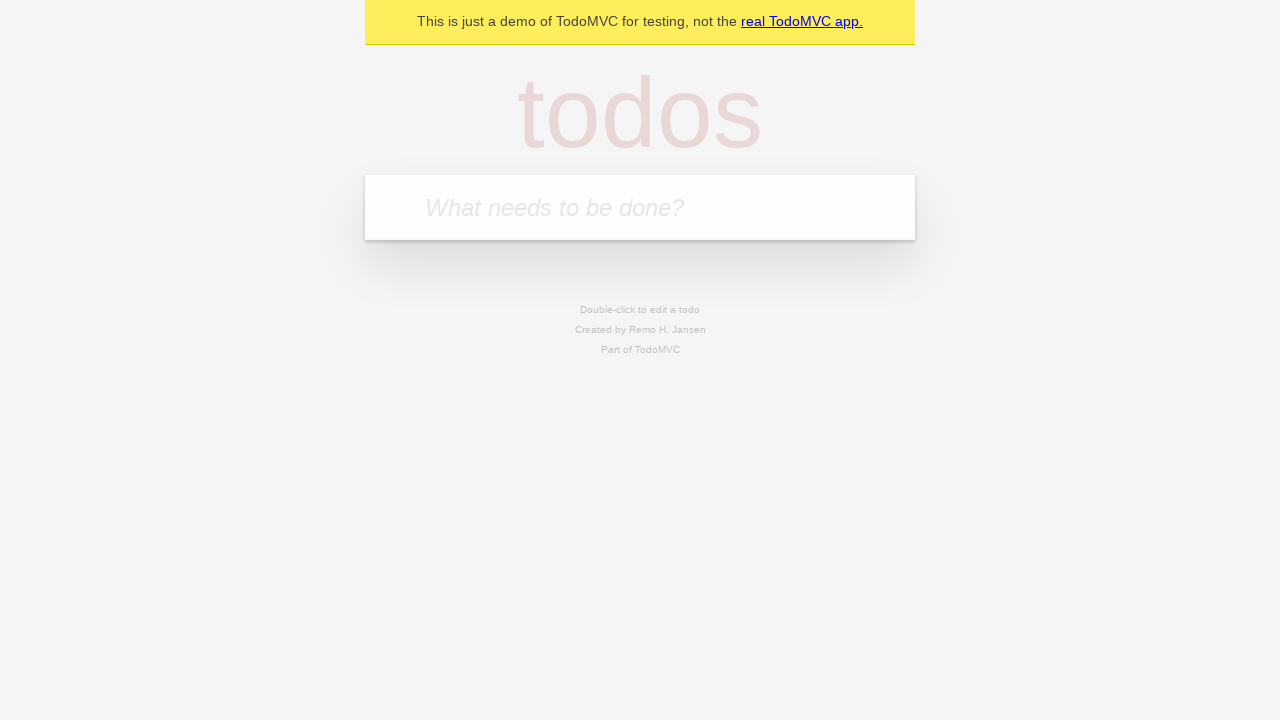

Filled todo input with 'buy some cheese' on internal:attr=[placeholder="What needs to be done?"i]
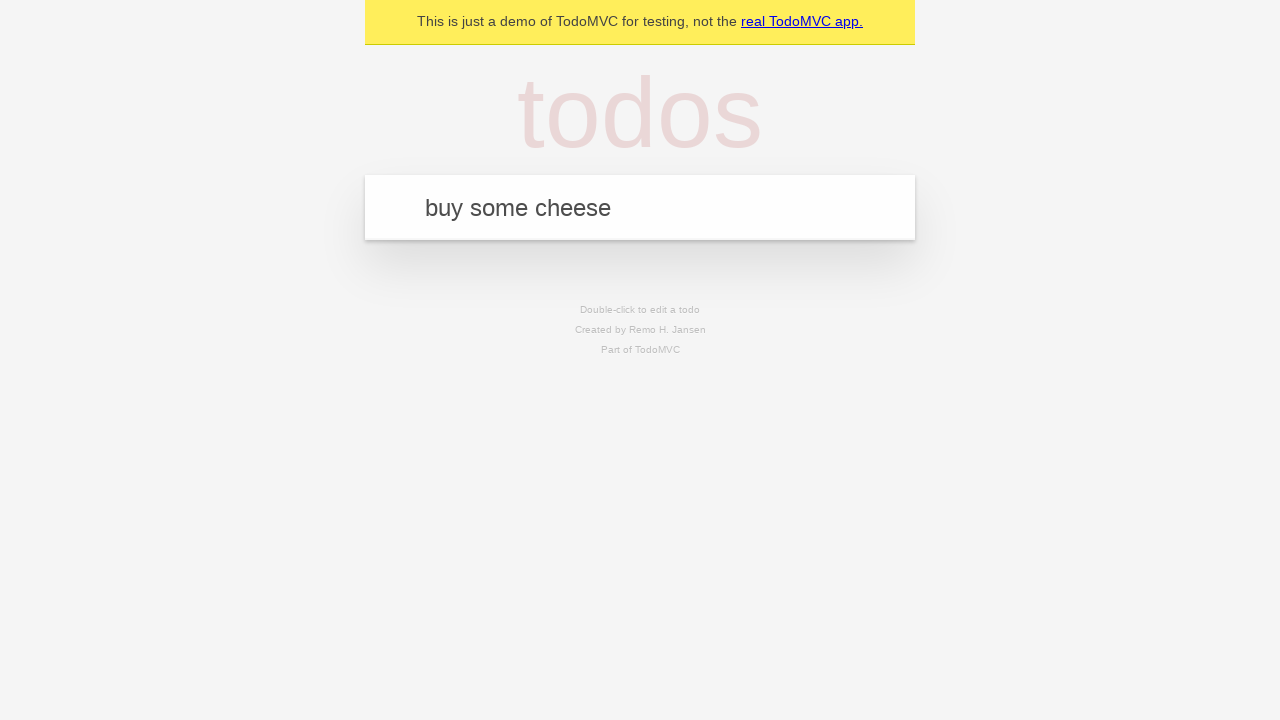

Pressed Enter to create first todo on internal:attr=[placeholder="What needs to be done?"i]
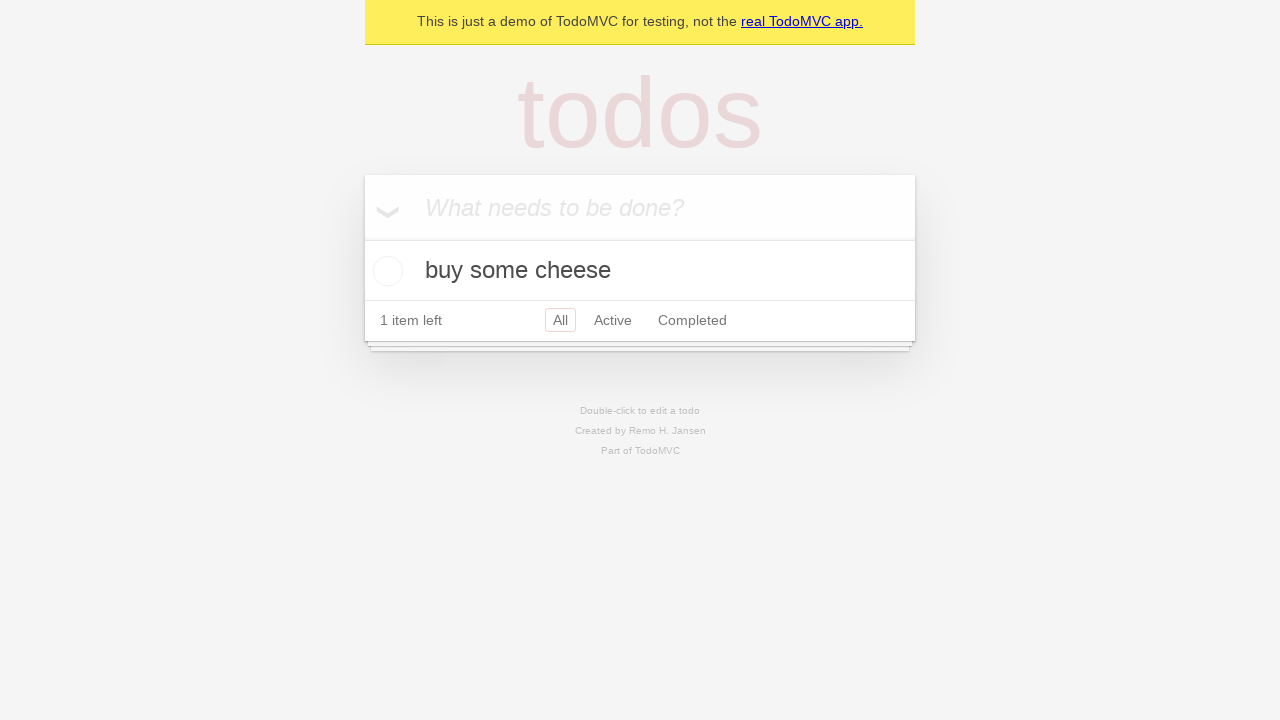

Filled todo input with 'feed the cat' on internal:attr=[placeholder="What needs to be done?"i]
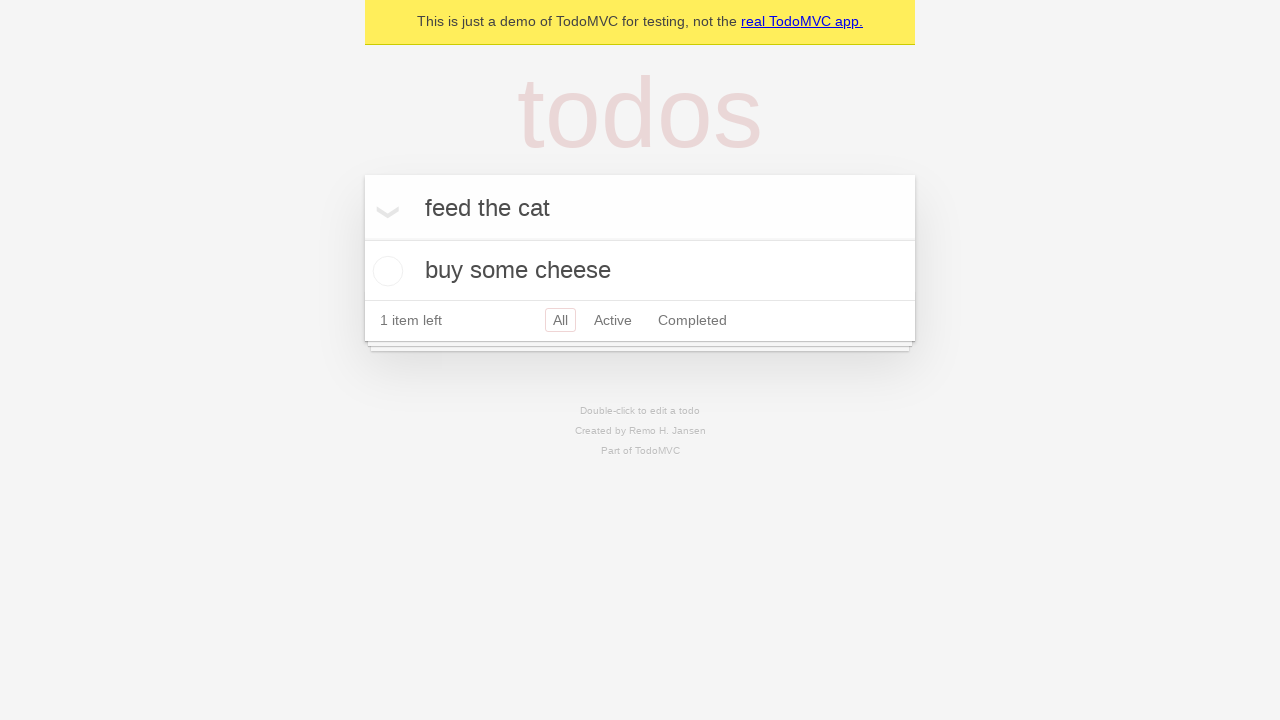

Pressed Enter to create second todo on internal:attr=[placeholder="What needs to be done?"i]
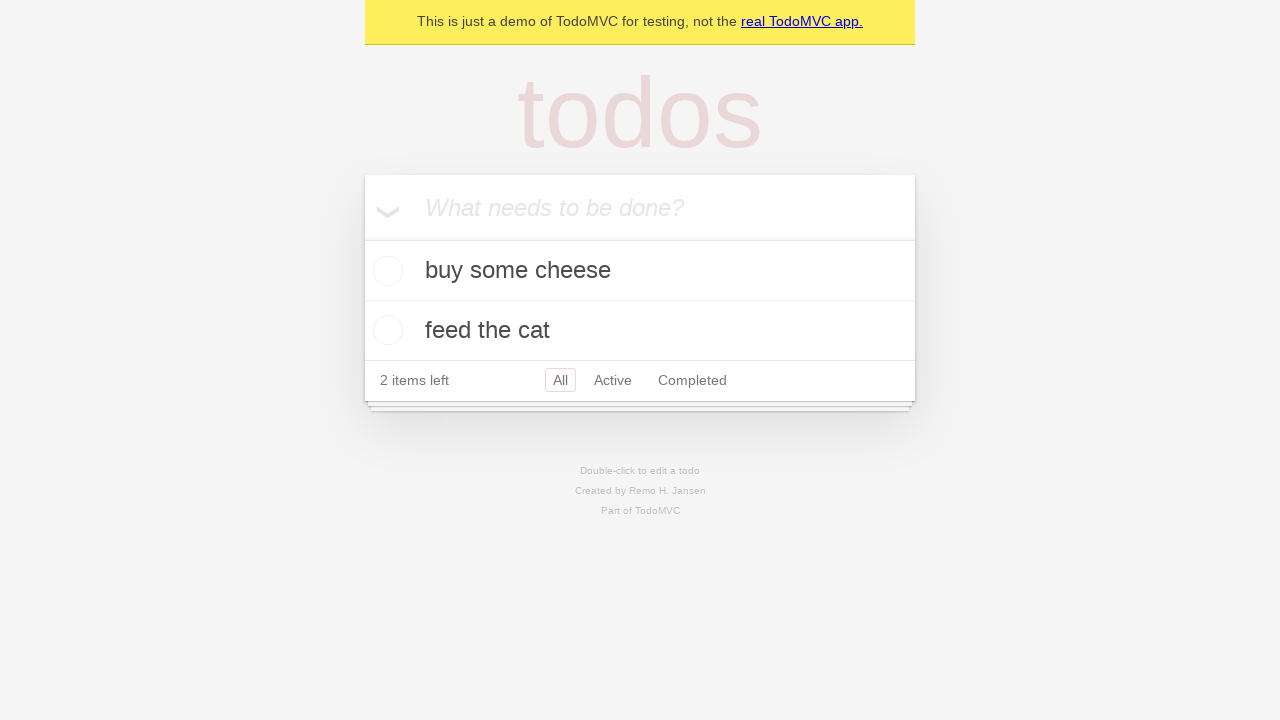

Filled todo input with 'book a doctors appointment' on internal:attr=[placeholder="What needs to be done?"i]
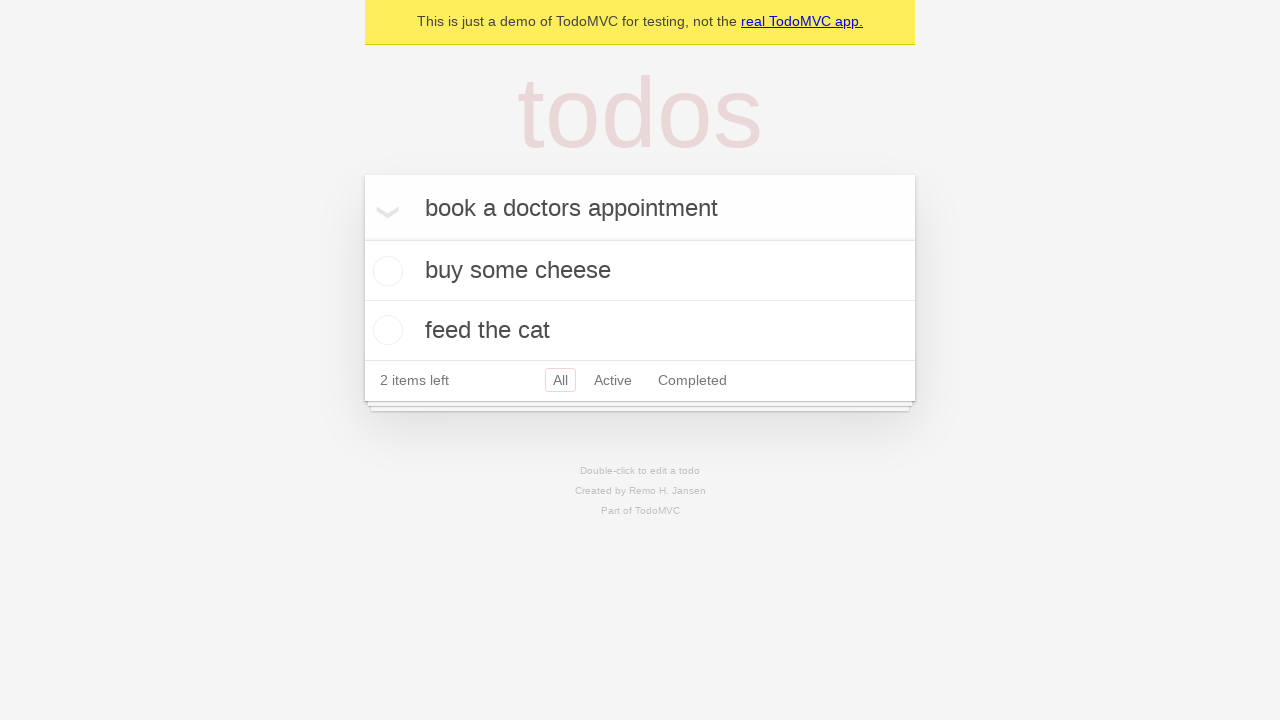

Pressed Enter to create third todo on internal:attr=[placeholder="What needs to be done?"i]
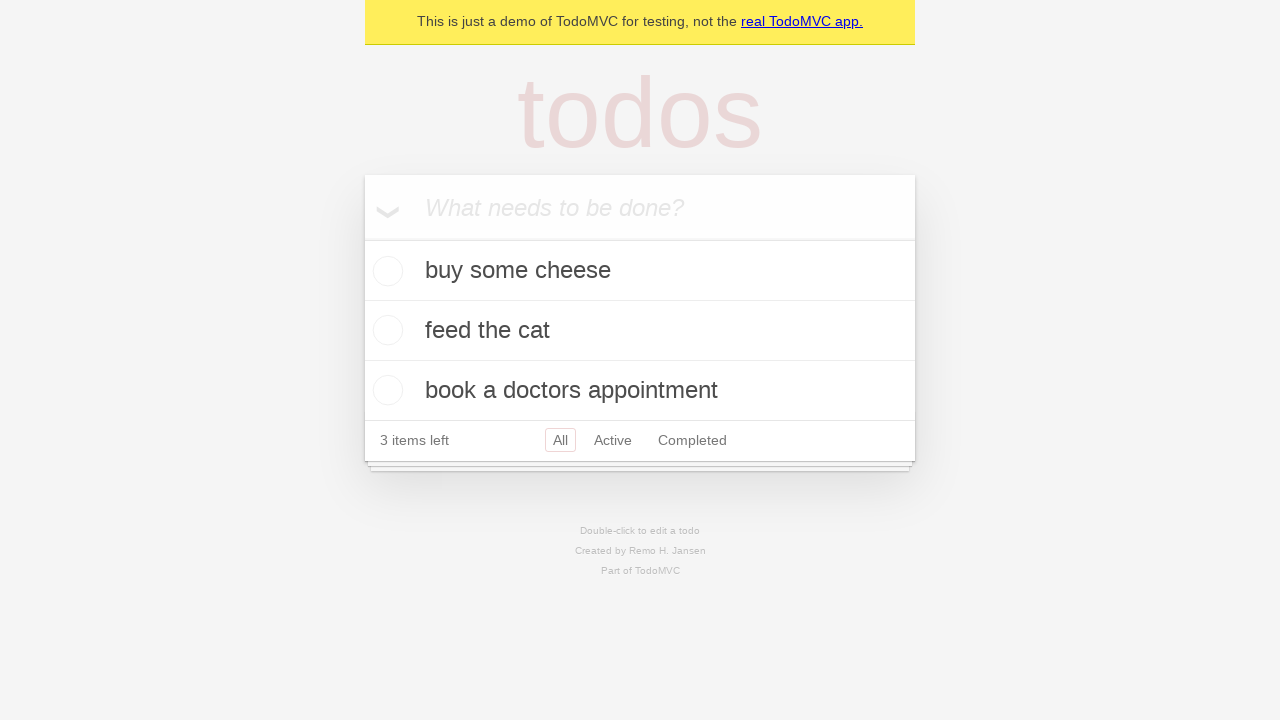

Double-clicked second todo item to enter edit mode at (640, 331) on internal:testid=[data-testid="todo-item"s] >> nth=1
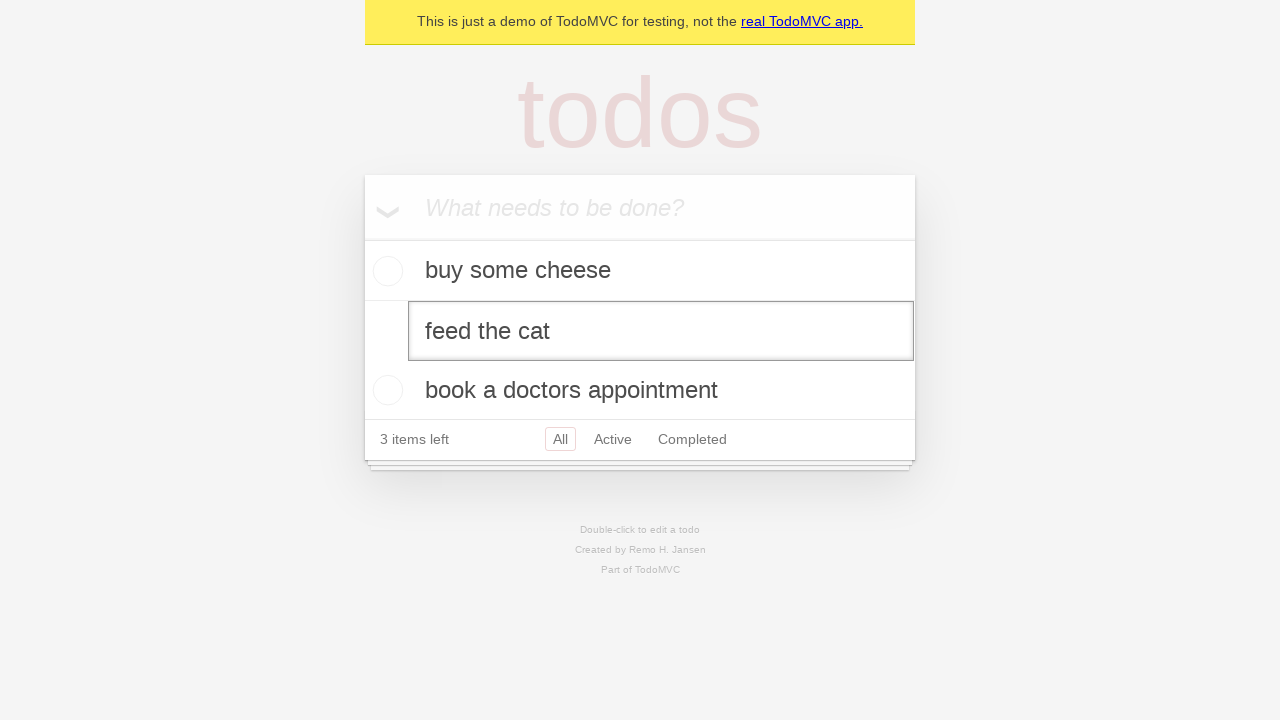

Filled edit field with 'buy some sausages' on internal:testid=[data-testid="todo-item"s] >> nth=1 >> internal:role=textbox[nam
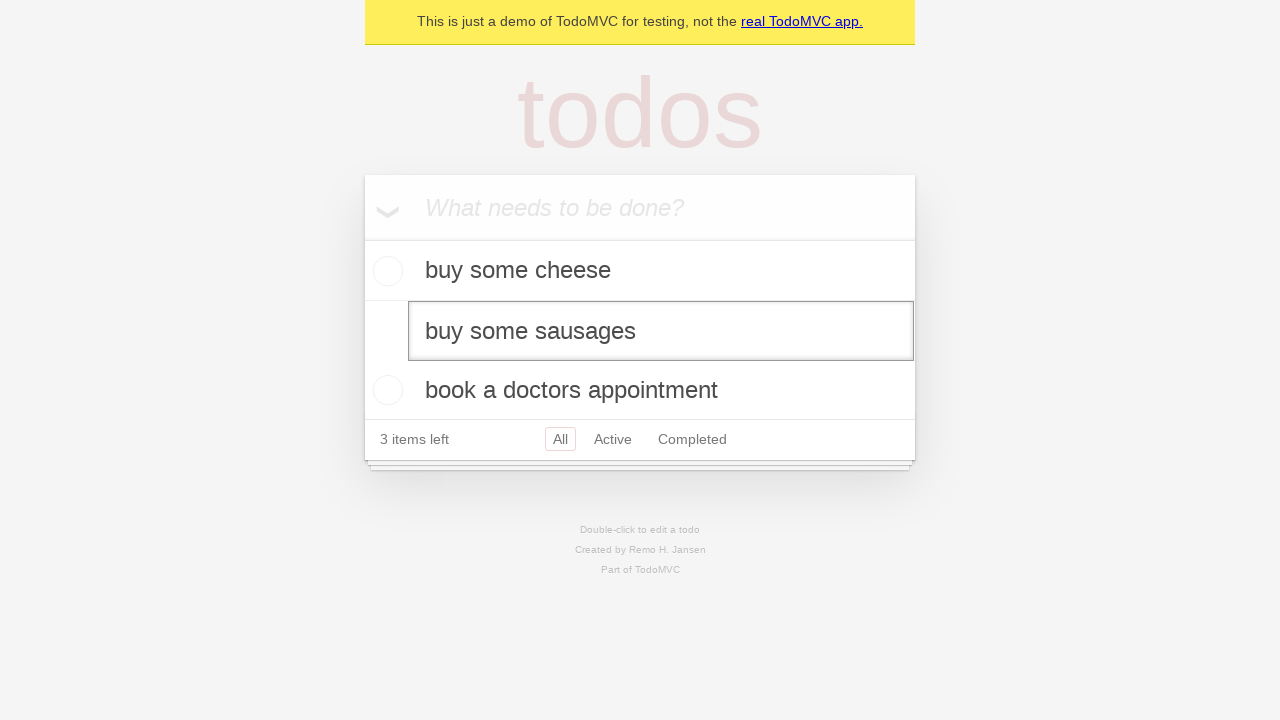

Dispatched blur event on edit field to save changes
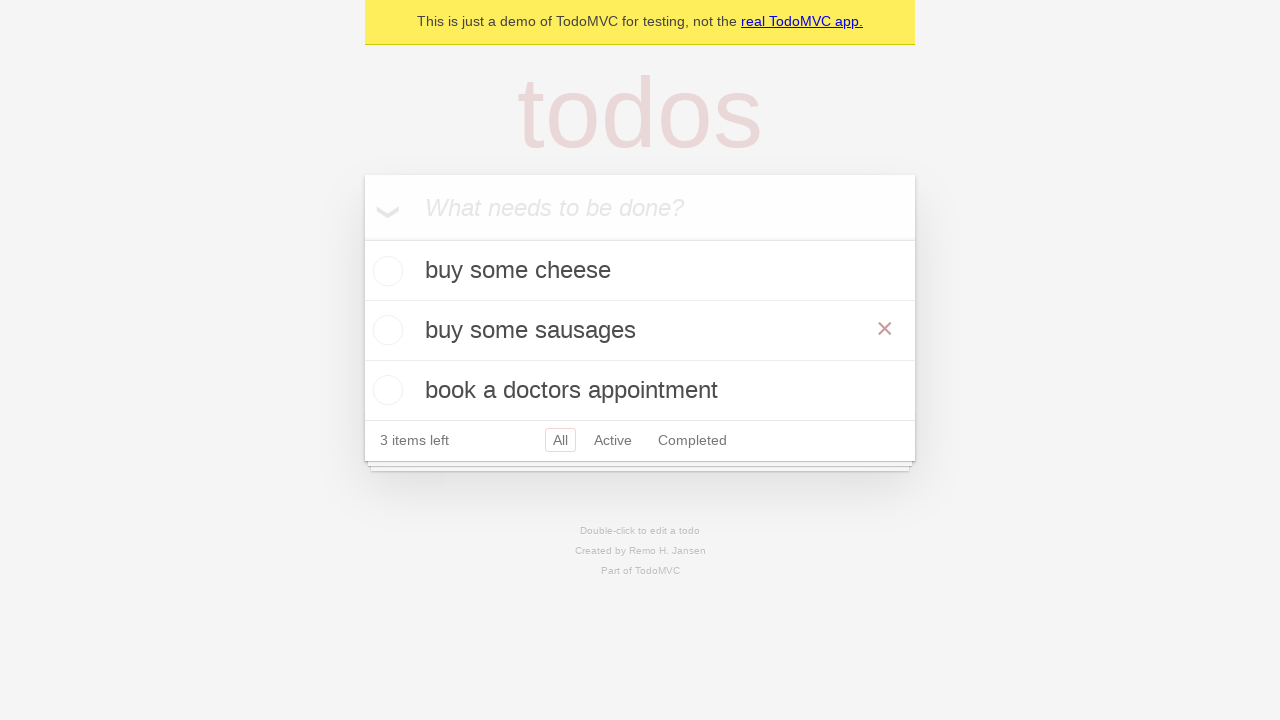

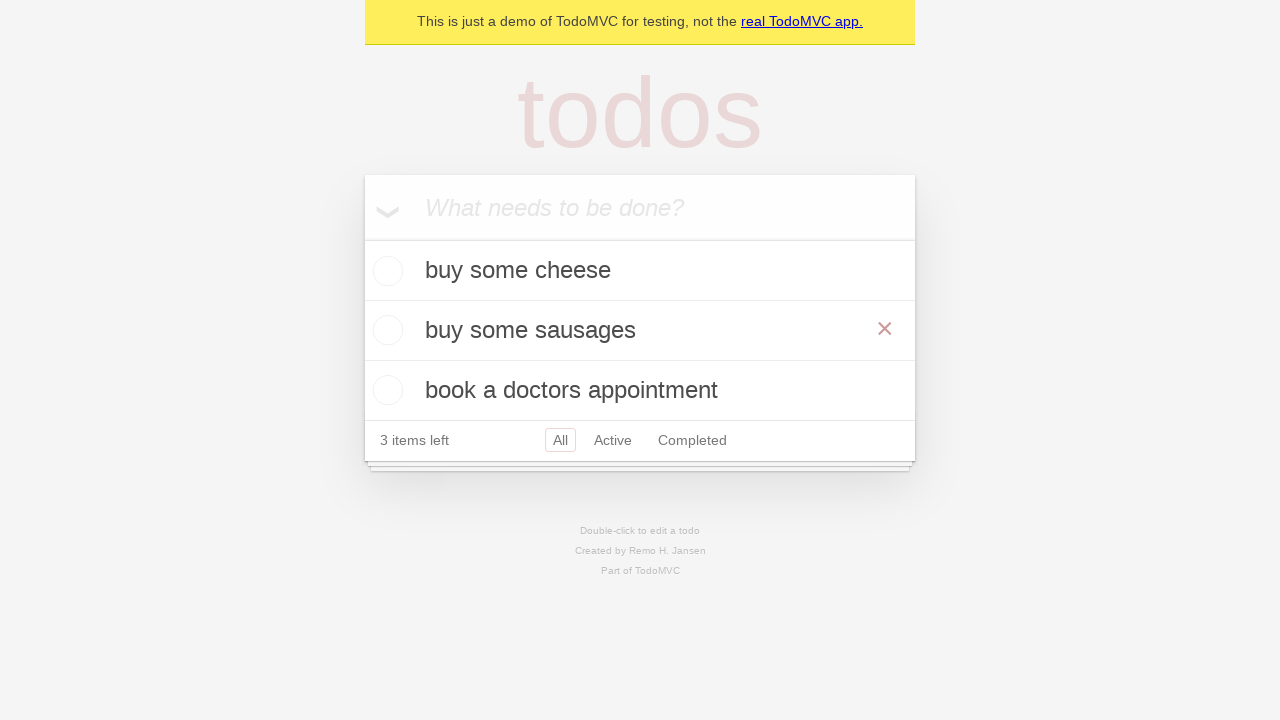